Tests the date picker functionality on DemoQA by opening the calendar and selecting a specific date (August 2, 1999)

Starting URL: https://demoqa.com/date-picker

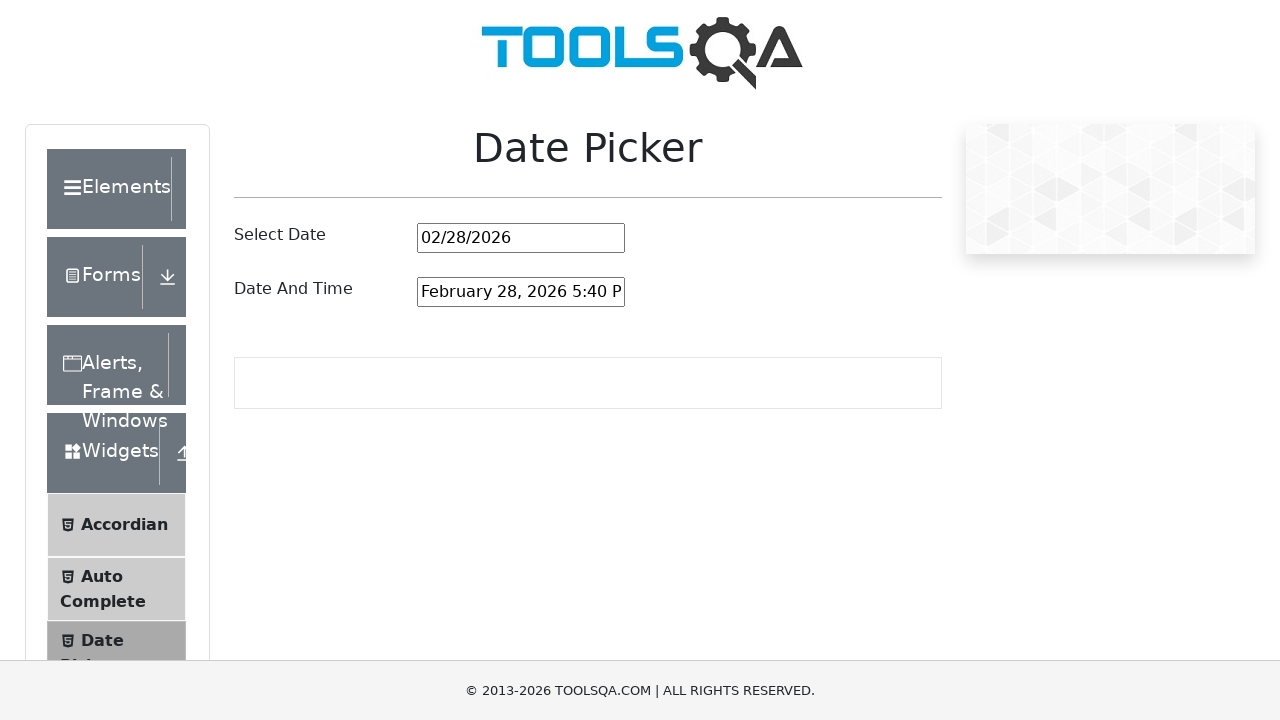

Clicked on date picker input to open the calendar at (521, 238) on #datePickerMonthYearInput
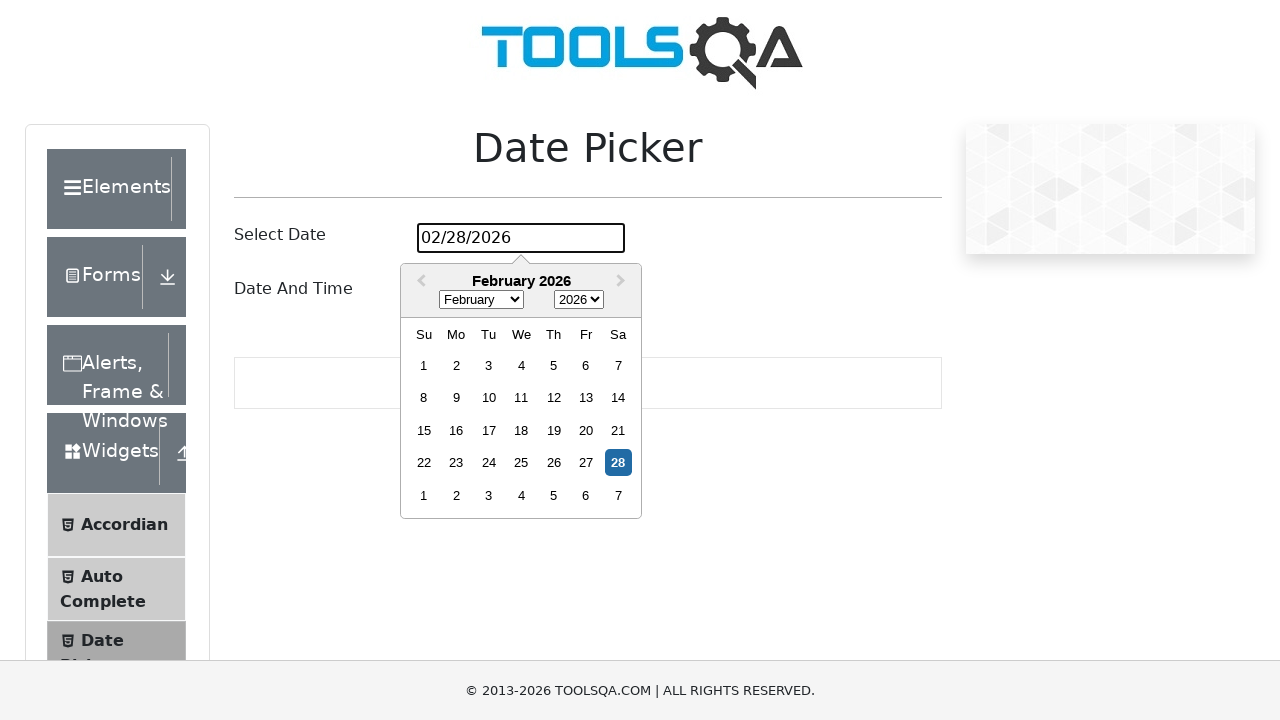

Clicked on month selector dropdown at (481, 300) on .react-datepicker__month-select
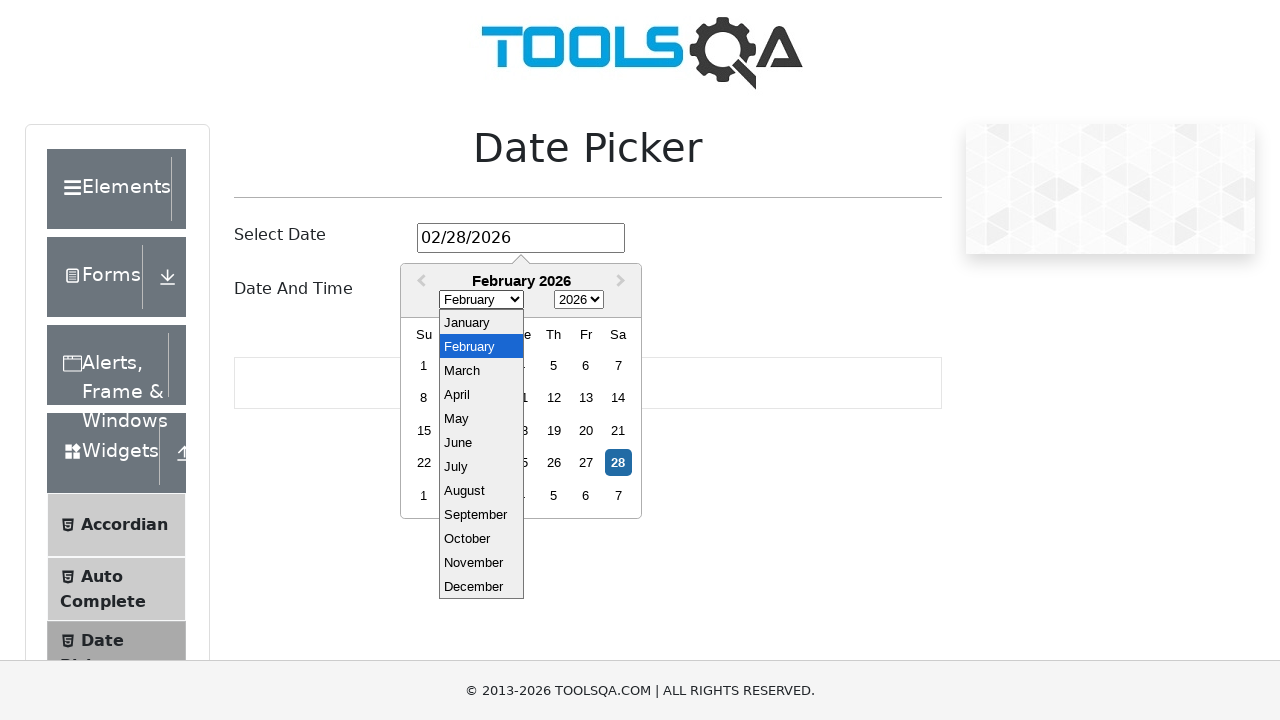

Selected August (index 7) from month dropdown on .react-datepicker__month-select
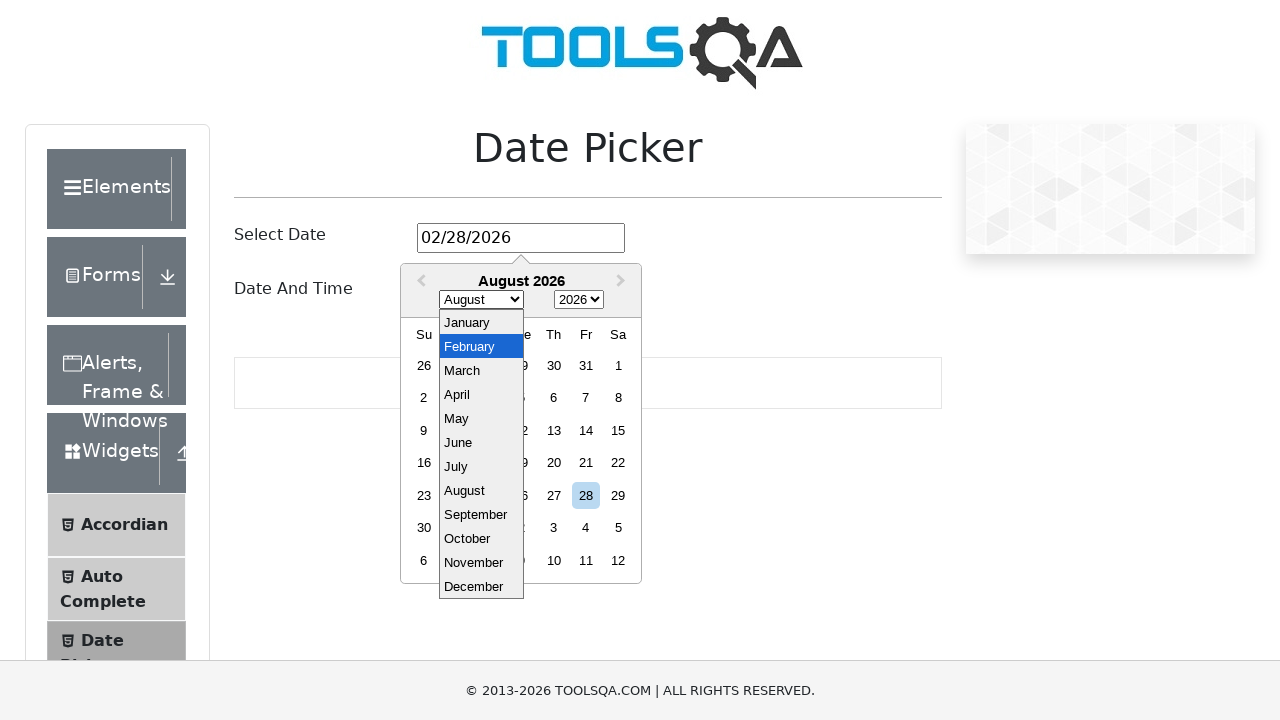

Clicked on year selector dropdown at (579, 300) on .react-datepicker__year-select
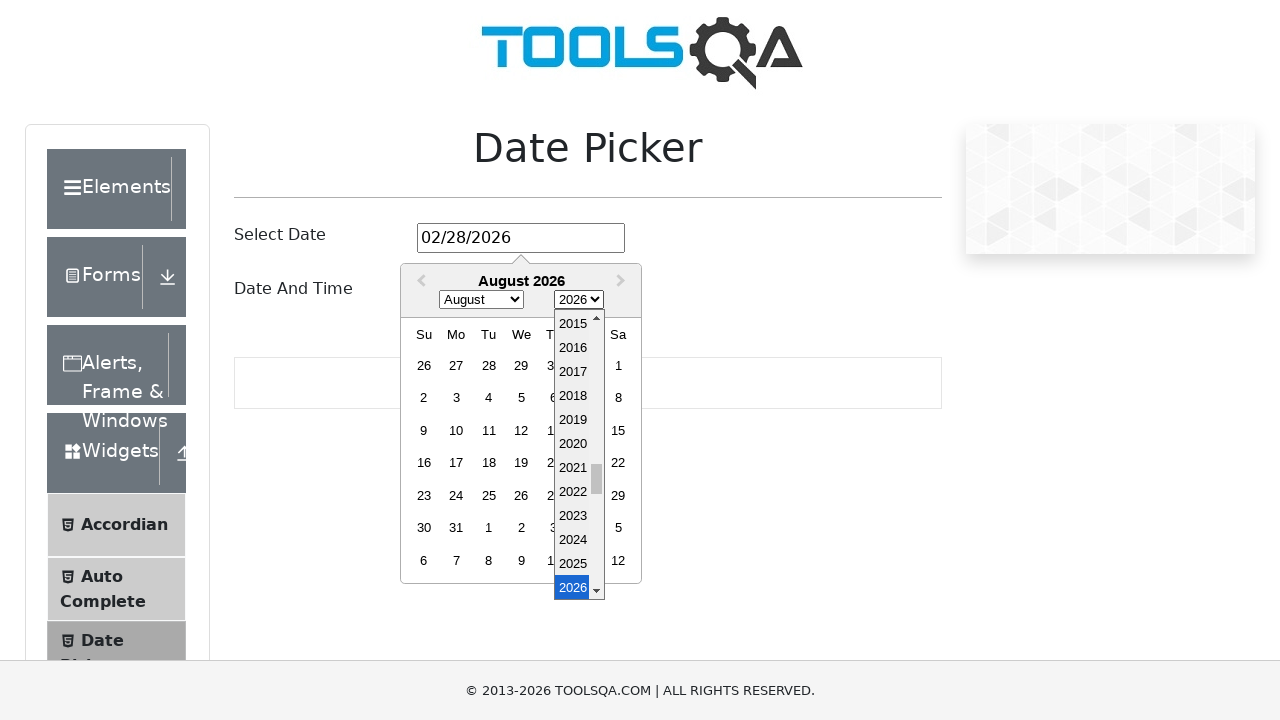

Selected 1999 from year dropdown on .react-datepicker__year-select
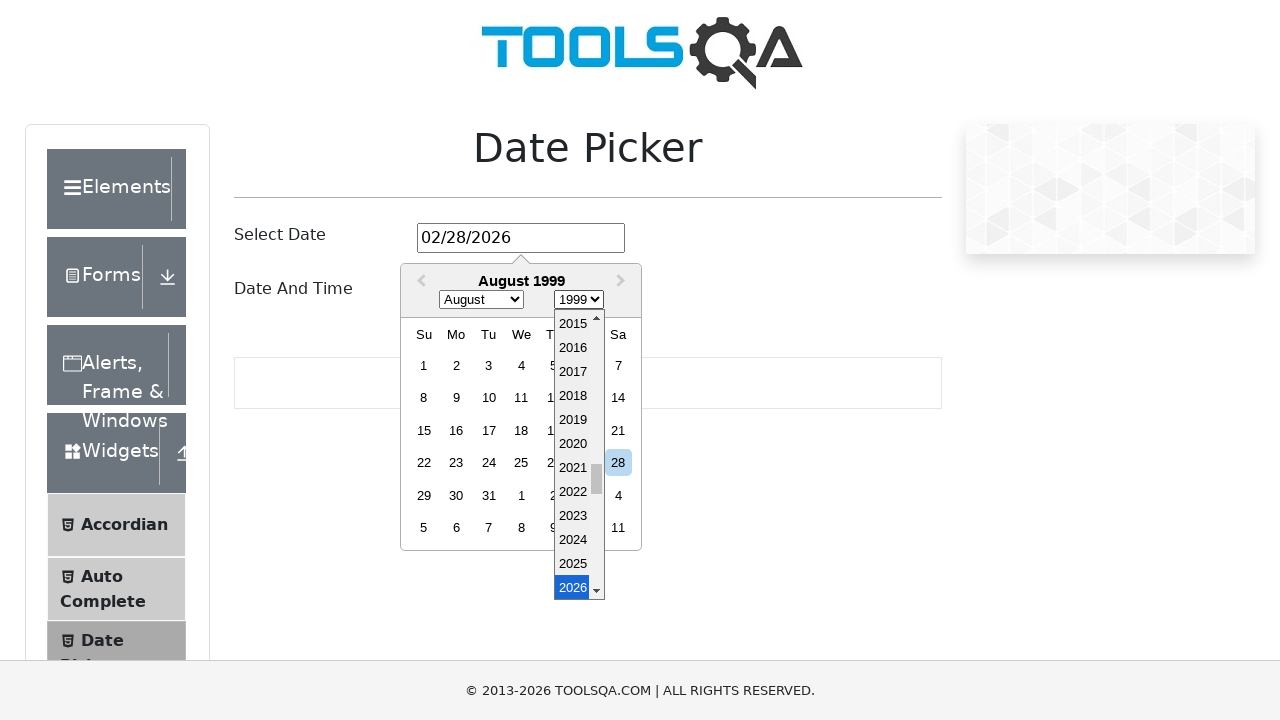

Clicked on day 2 to select August 2, 1999 at (456, 365) on .react-datepicker__day--002:not(.react-datepicker__day--outside-month)
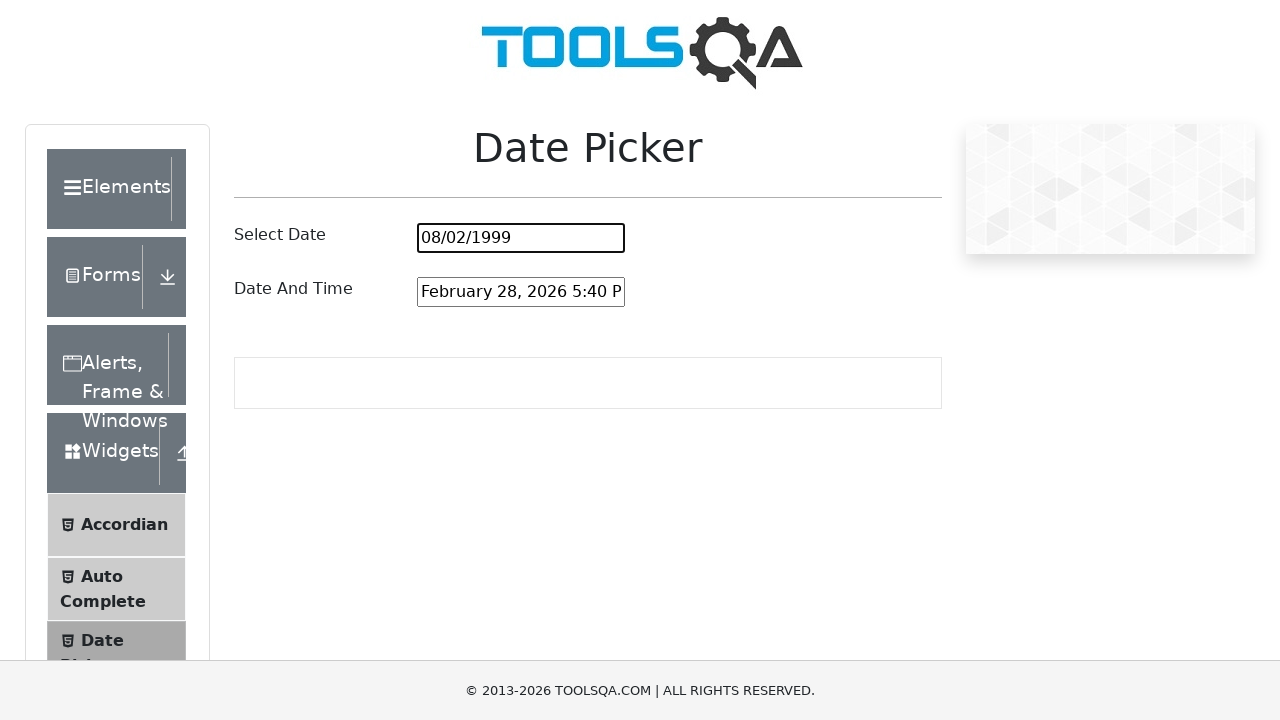

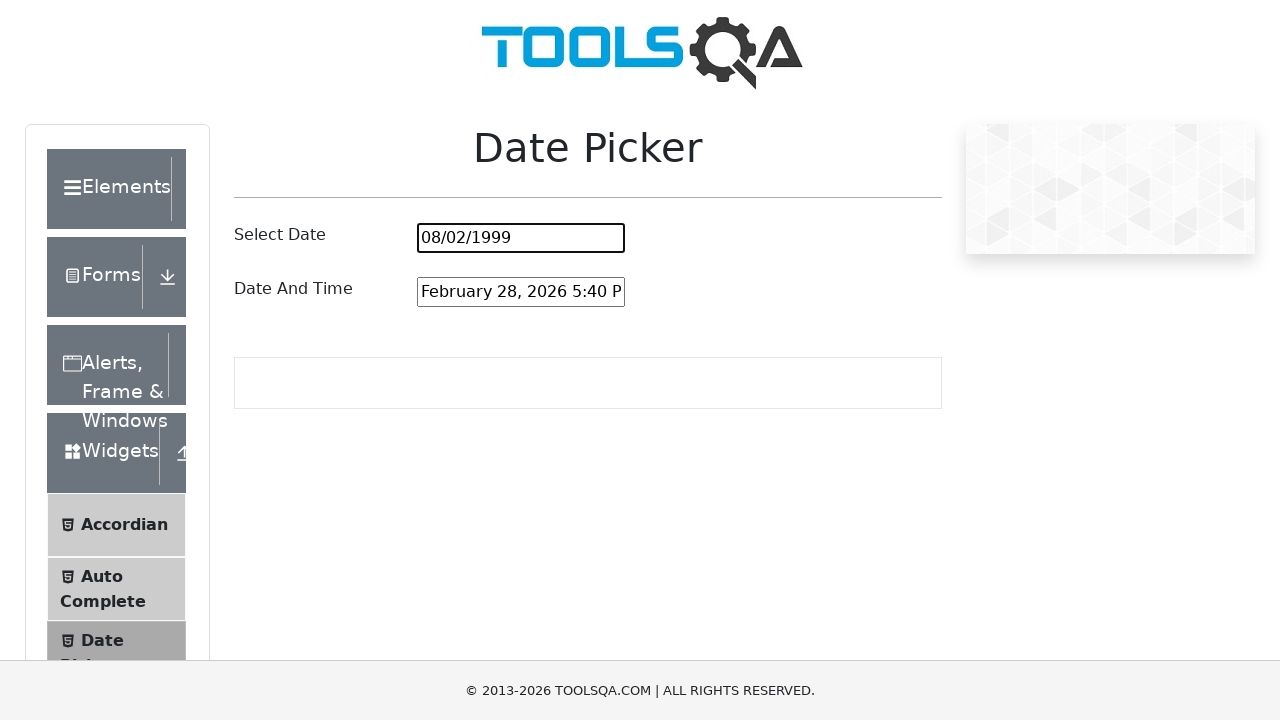